Tests clicking the bike radio button on the Omayo test page.

Starting URL: https://omayo.blogspot.com/

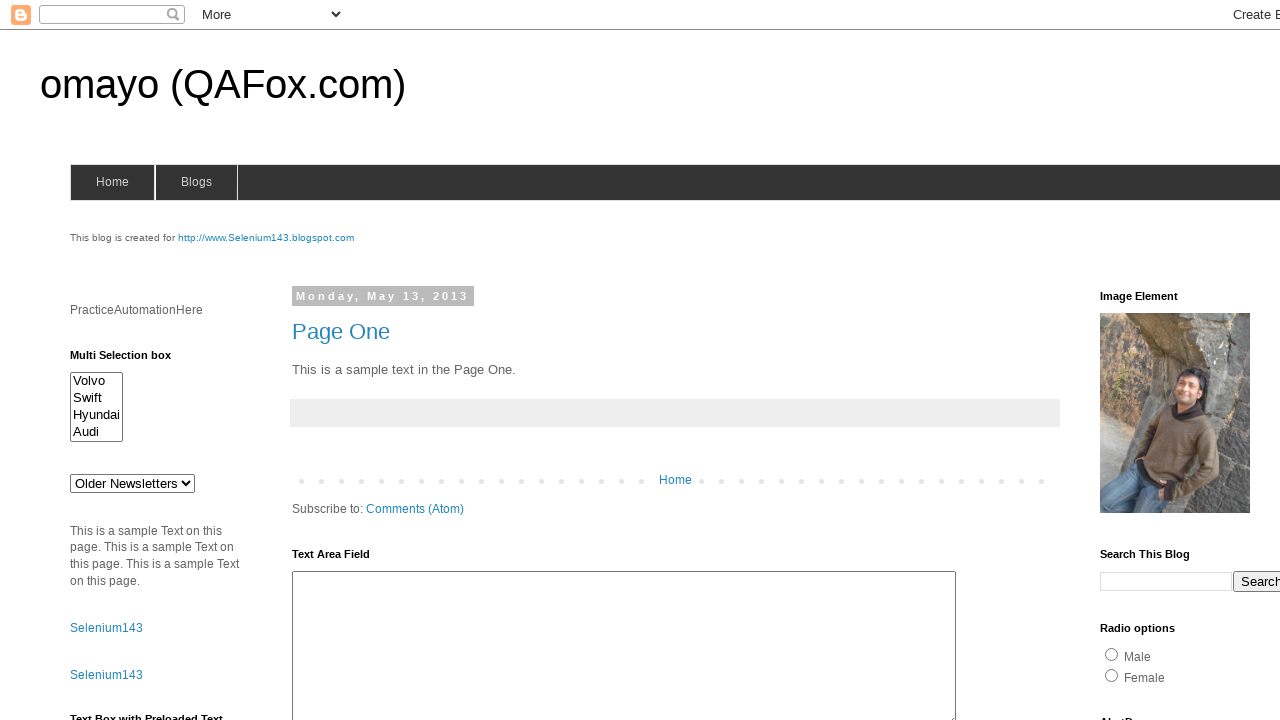

Navigated to Omayo test page
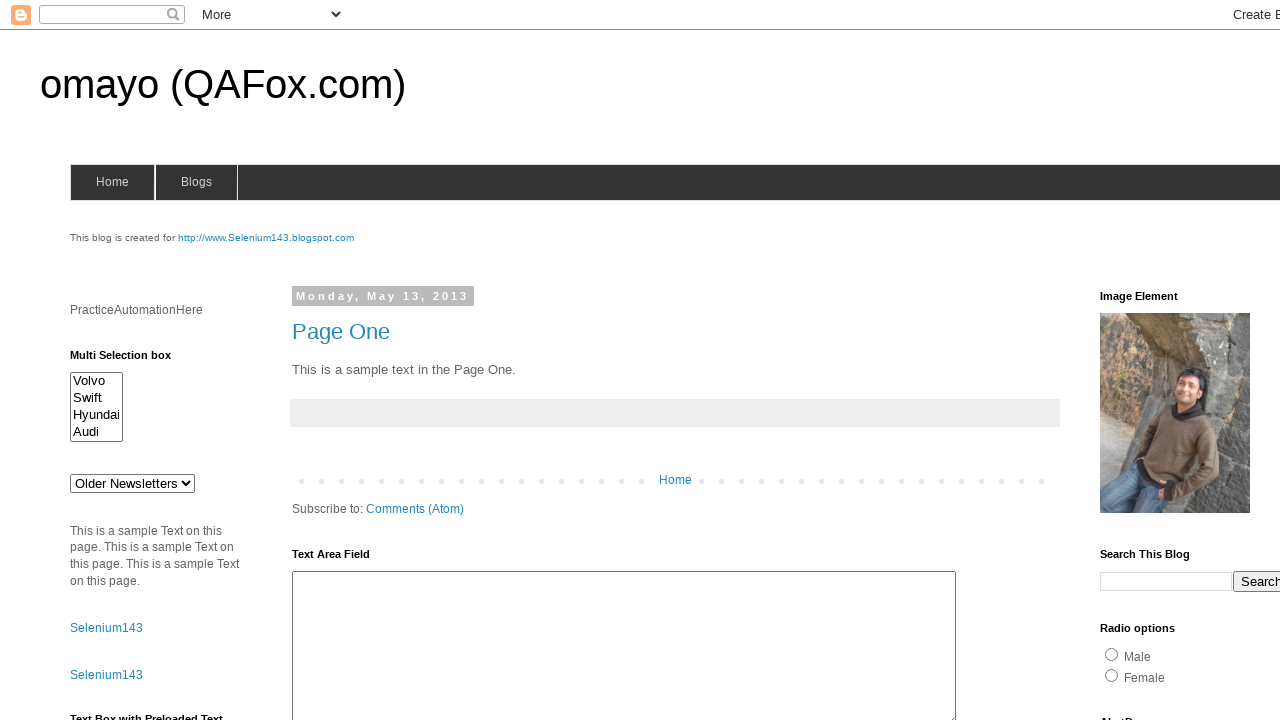

Clicked the bike radio button at (1138, 361) on input[type='radio'][value='Bike']
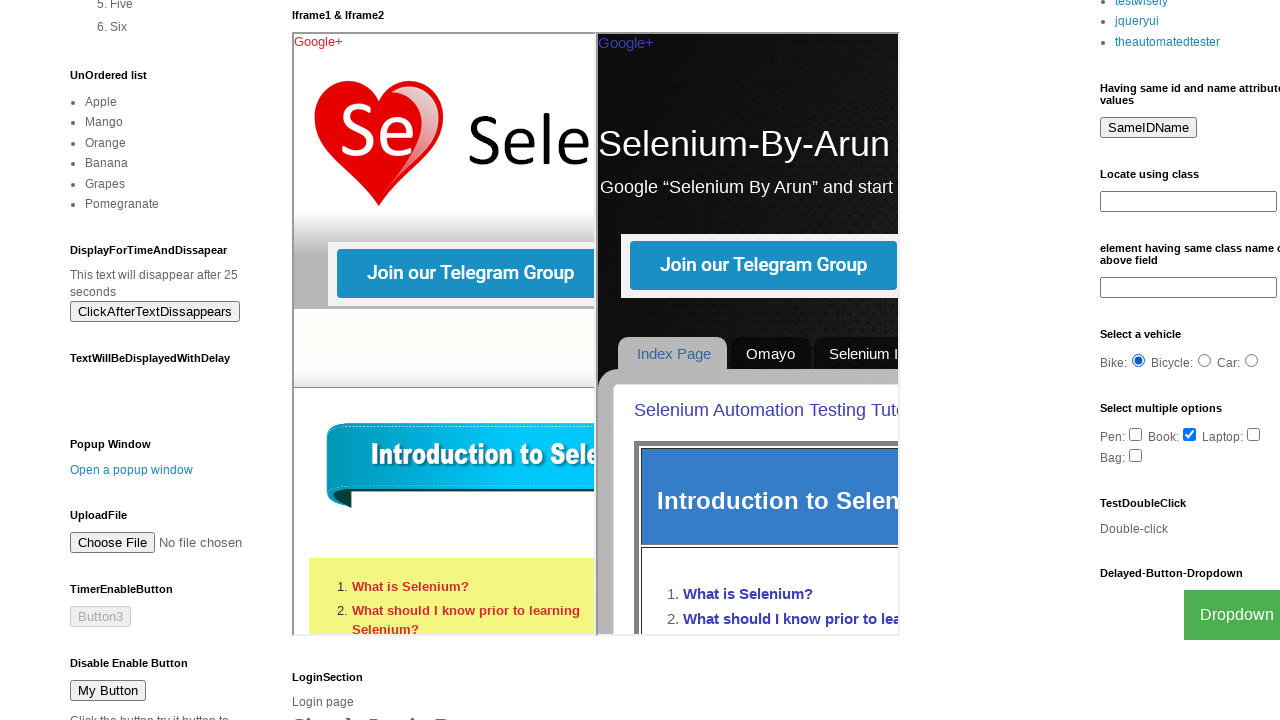

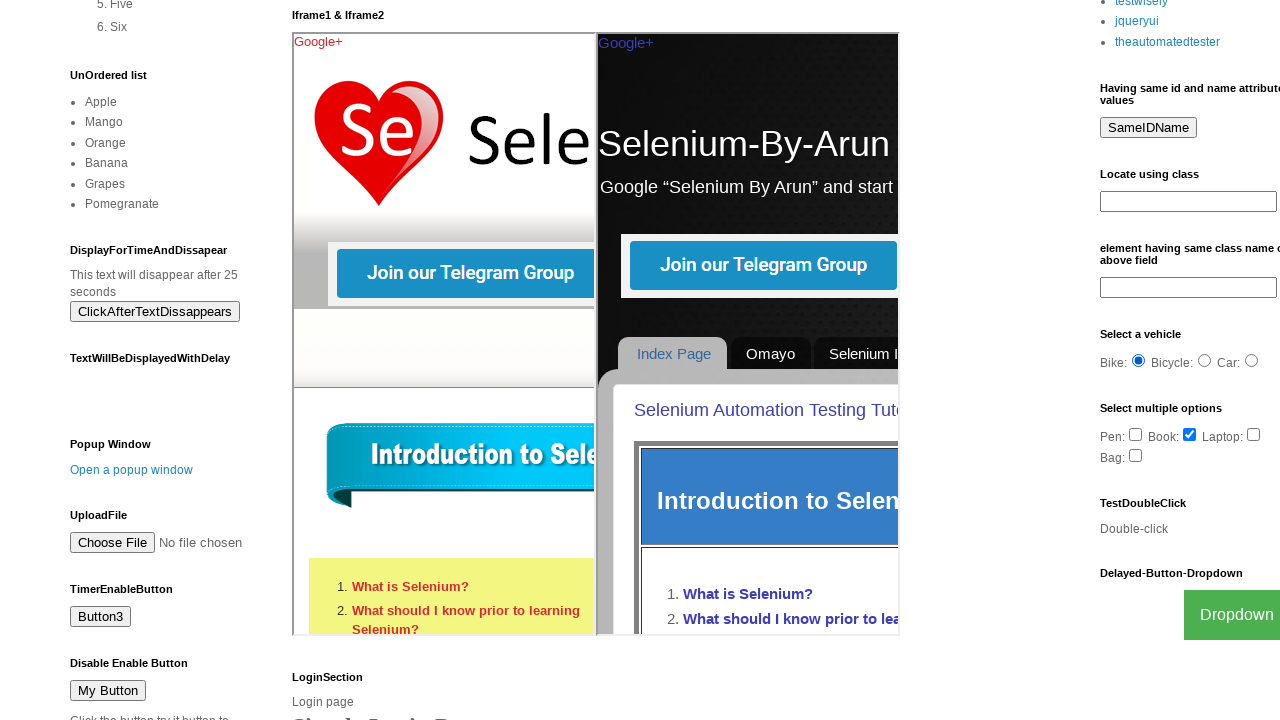